Tests radio button functionality by finding radio buttons in a group, clicking the first one, and verifying it becomes selected

Starting URL: http://www.echoecho.com/htmlforms10.htm

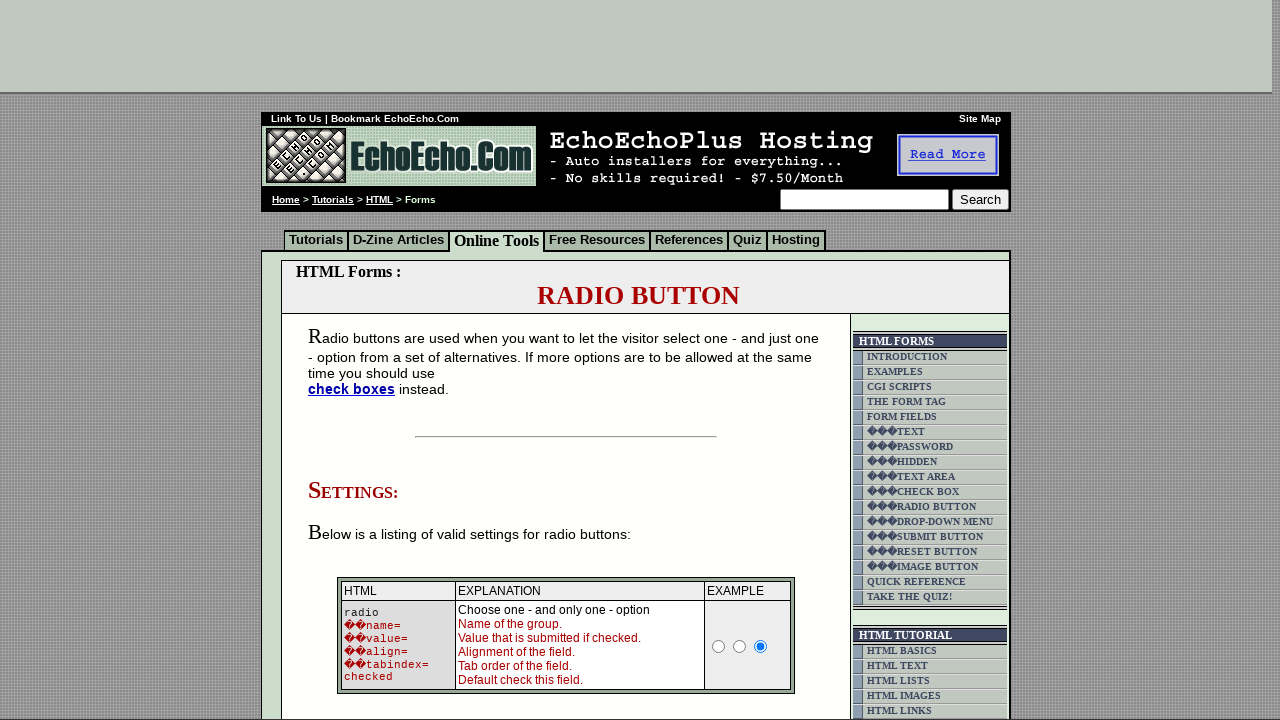

Navigated to radiobutton test page
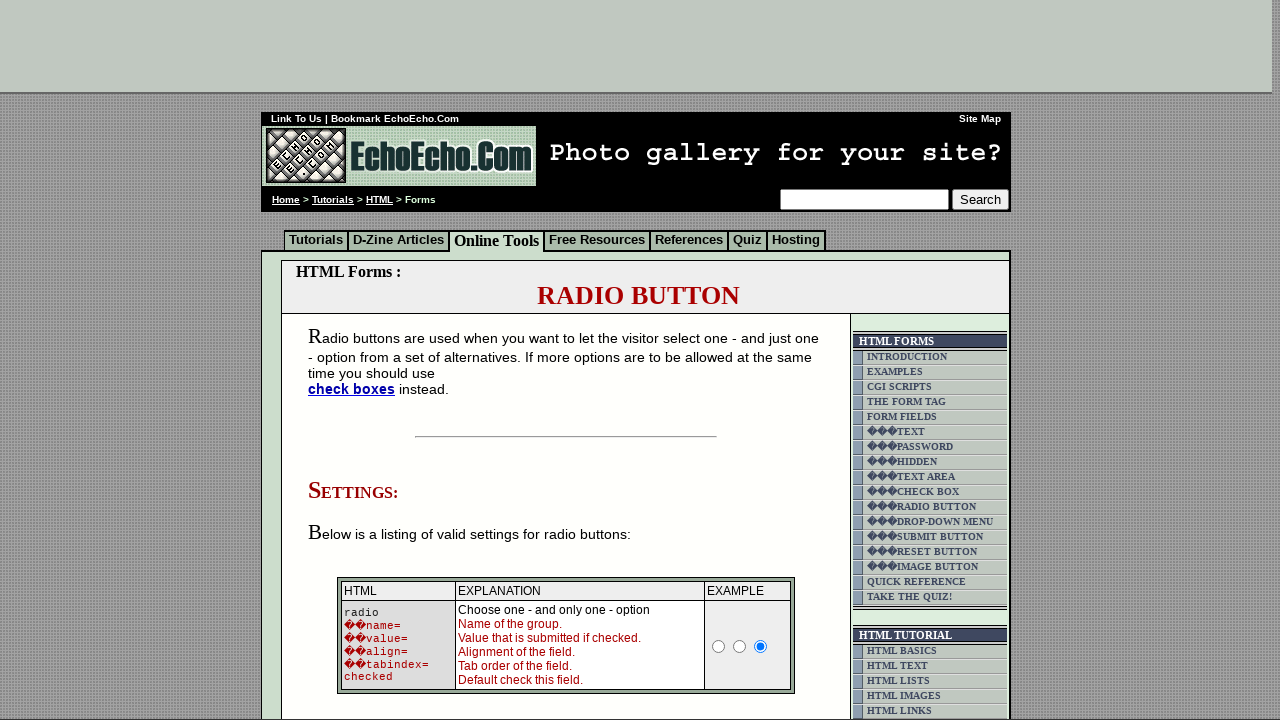

Radio button group 'group1' loaded and ready
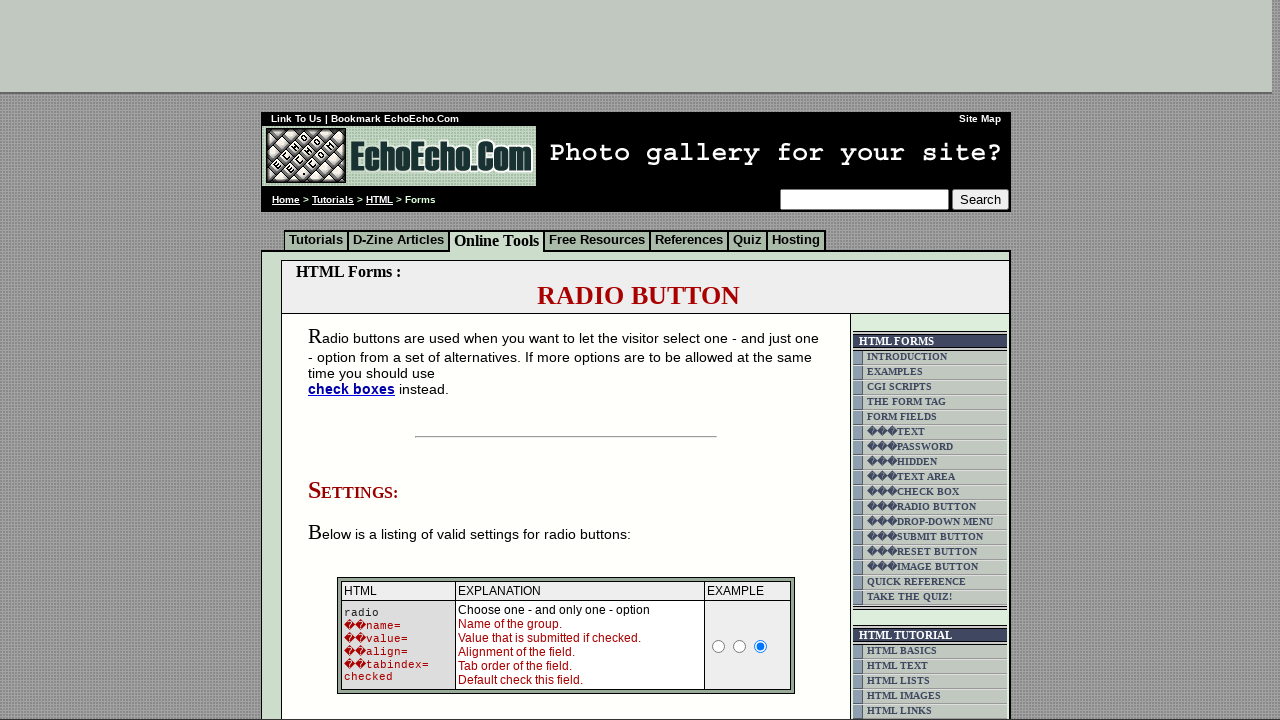

Located all radio buttons in group1
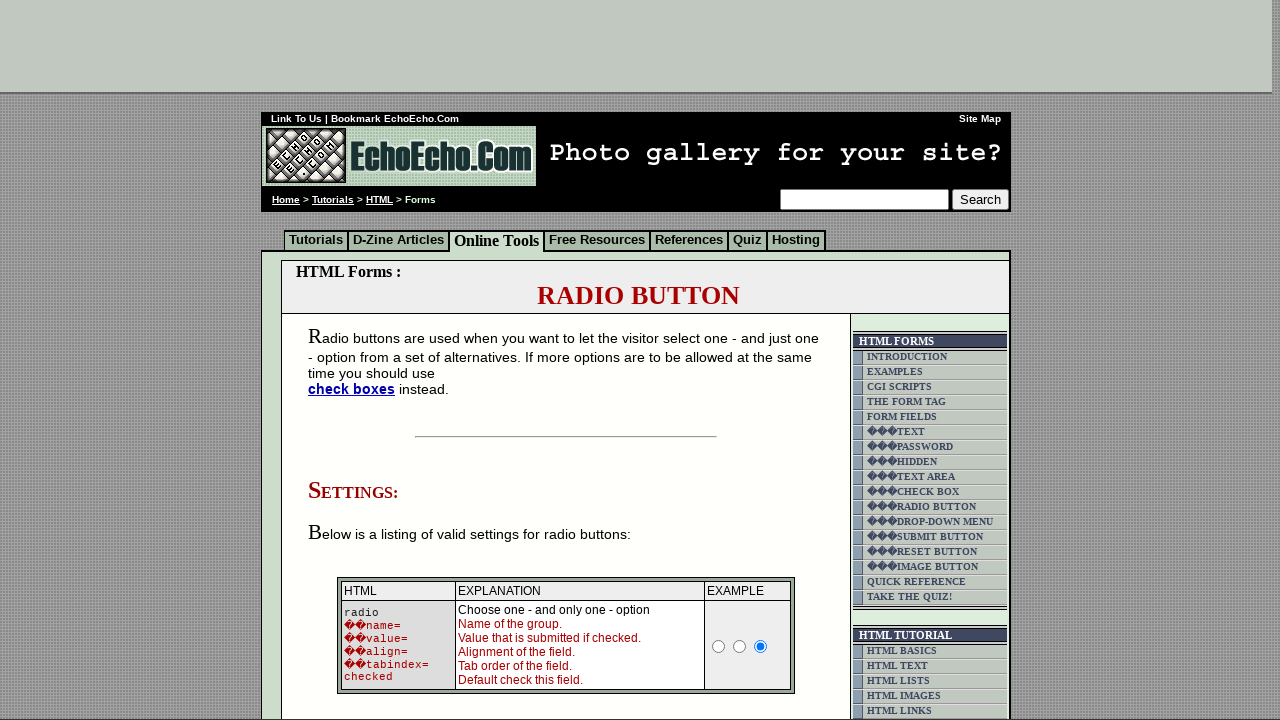

Clicked the first radio button in the group at (356, 360) on input[name='group1'] >> nth=0
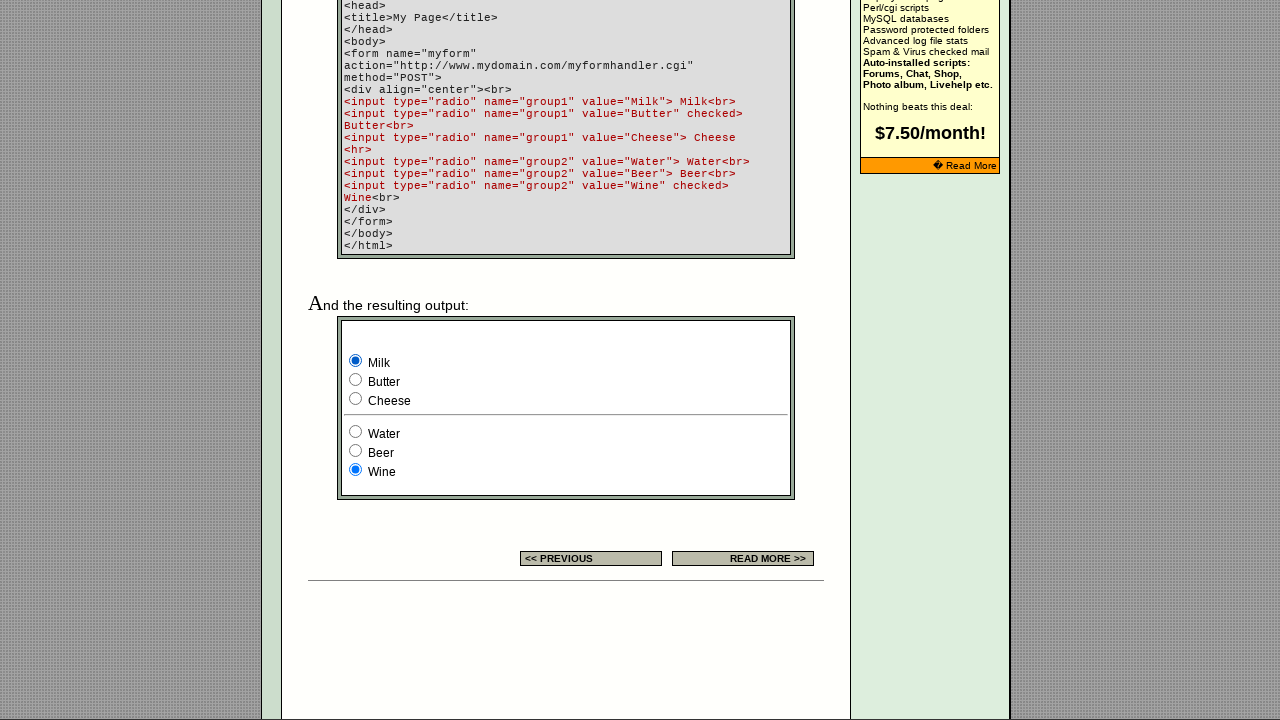

Verified first radio button is selected
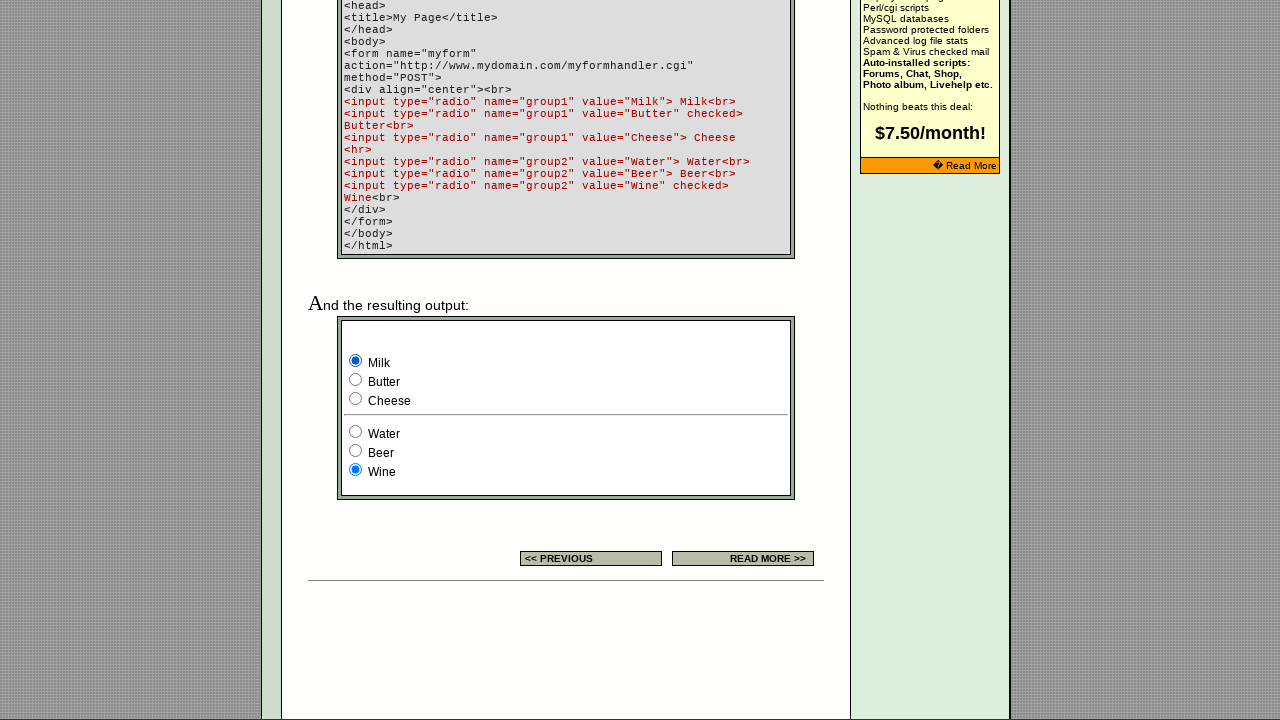

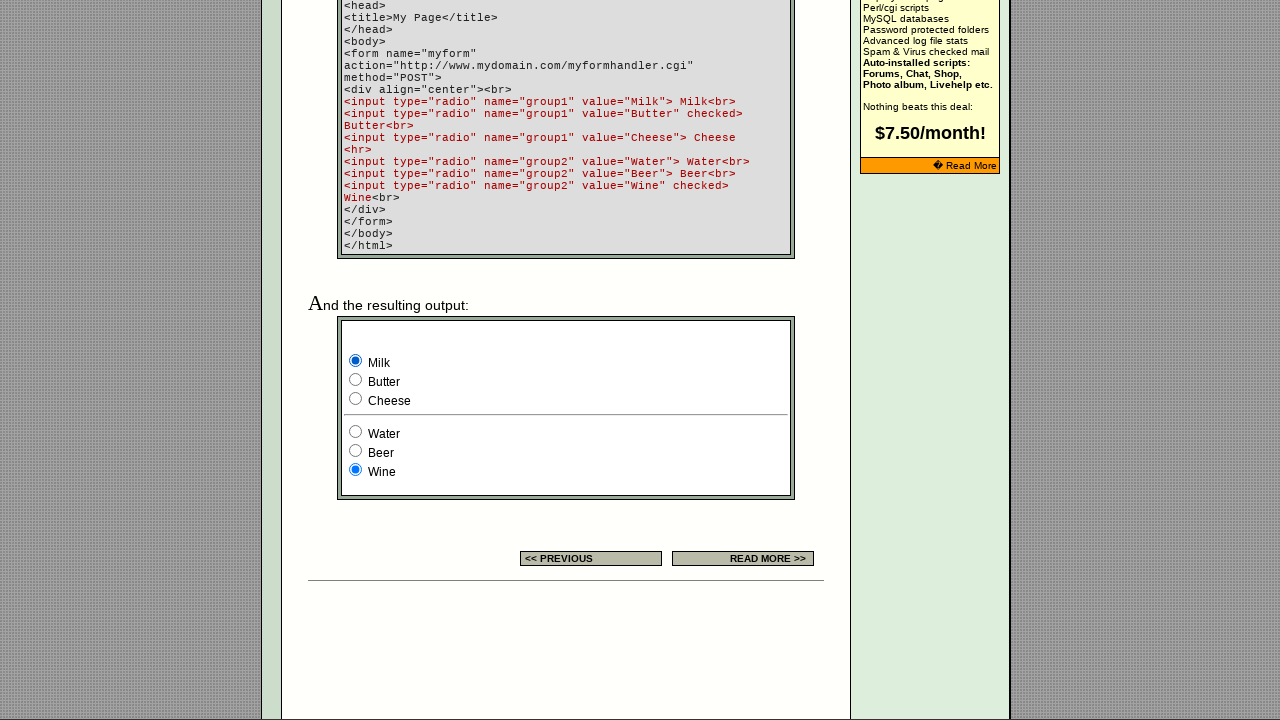